Tests clicking a button with dynamic ID multiple times, refreshing the page between each click to verify the button can be located by text content rather than ID

Starting URL: http://uitestingplayground.com/dynamicid

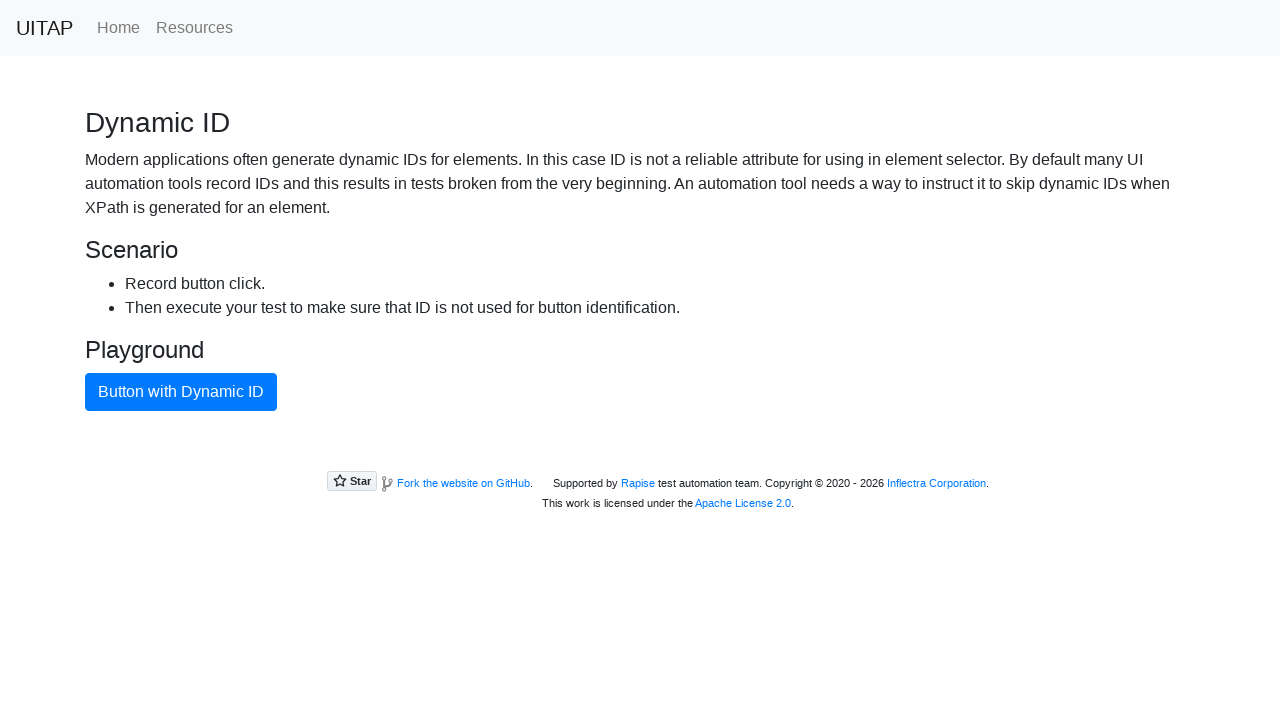

Clicked button with dynamic ID by text content (iteration 1) at (181, 392) on xpath=//button[text()="Button with Dynamic ID"]
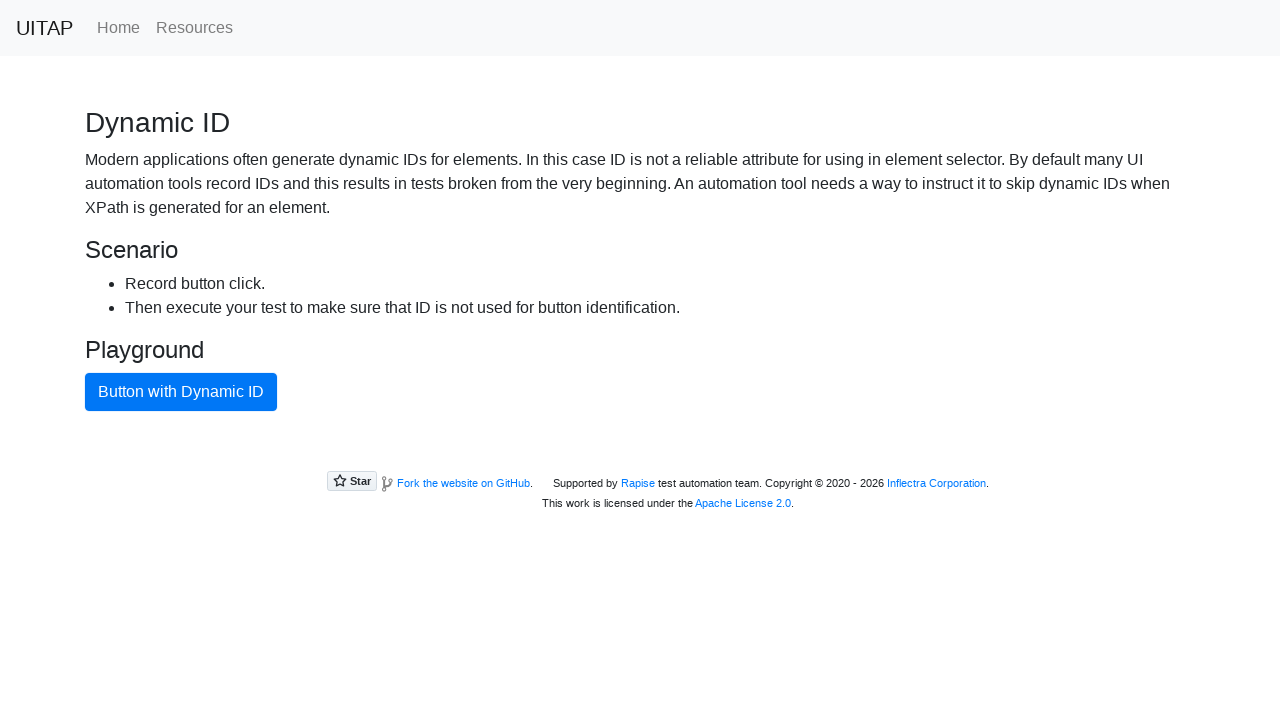

Reloaded page to reset dynamic button ID
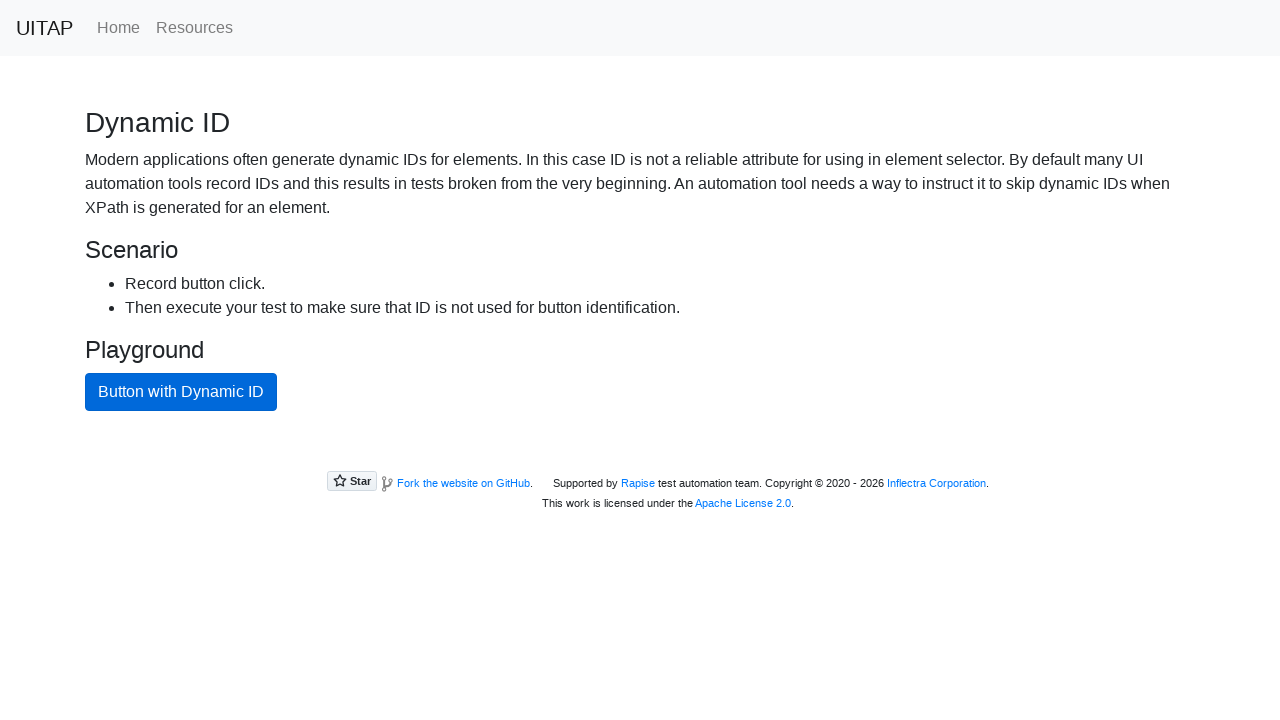

Clicked button with dynamic ID by text content (iteration 2) at (181, 392) on xpath=//button[text()="Button with Dynamic ID"]
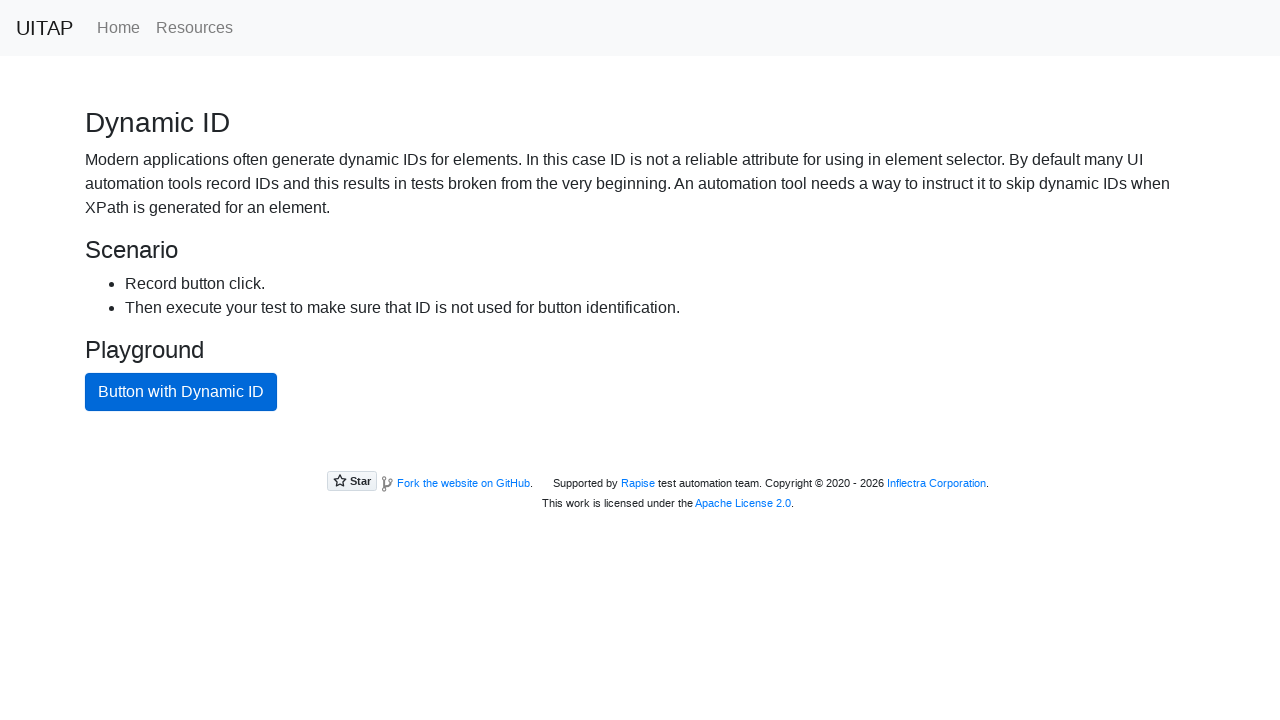

Reloaded page to reset dynamic button ID
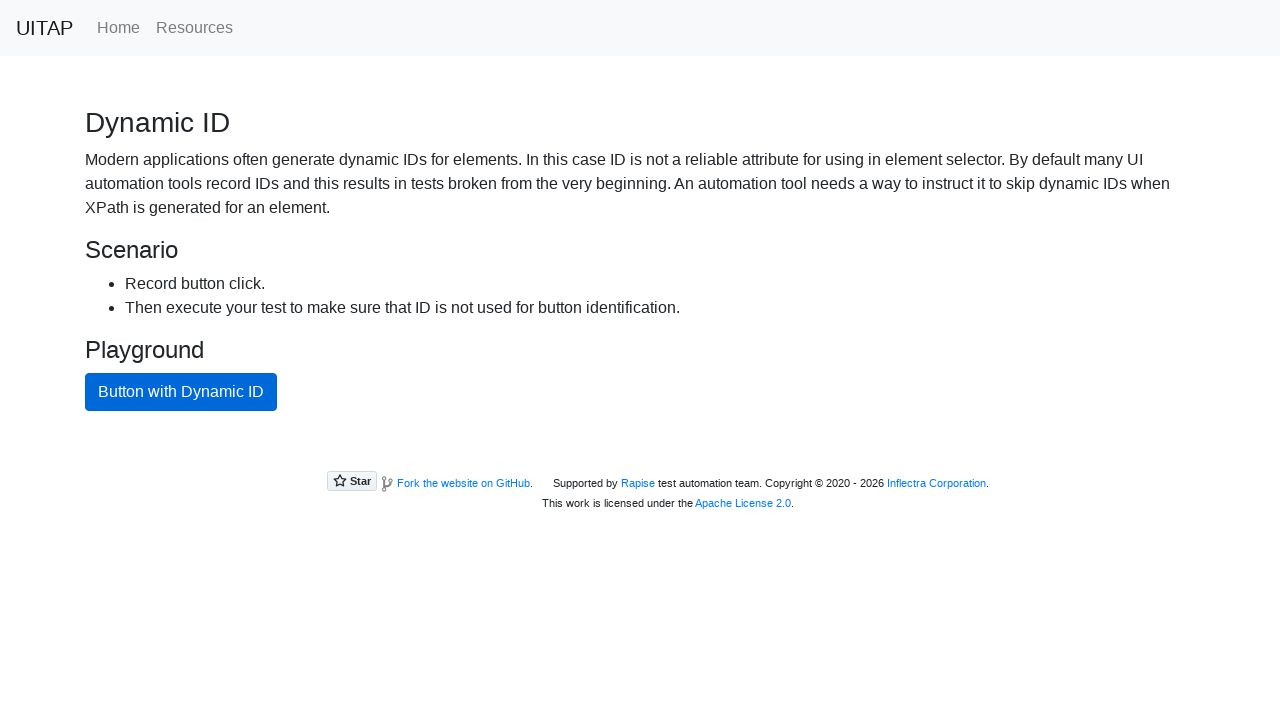

Clicked button with dynamic ID by text content (iteration 3) at (181, 392) on xpath=//button[text()="Button with Dynamic ID"]
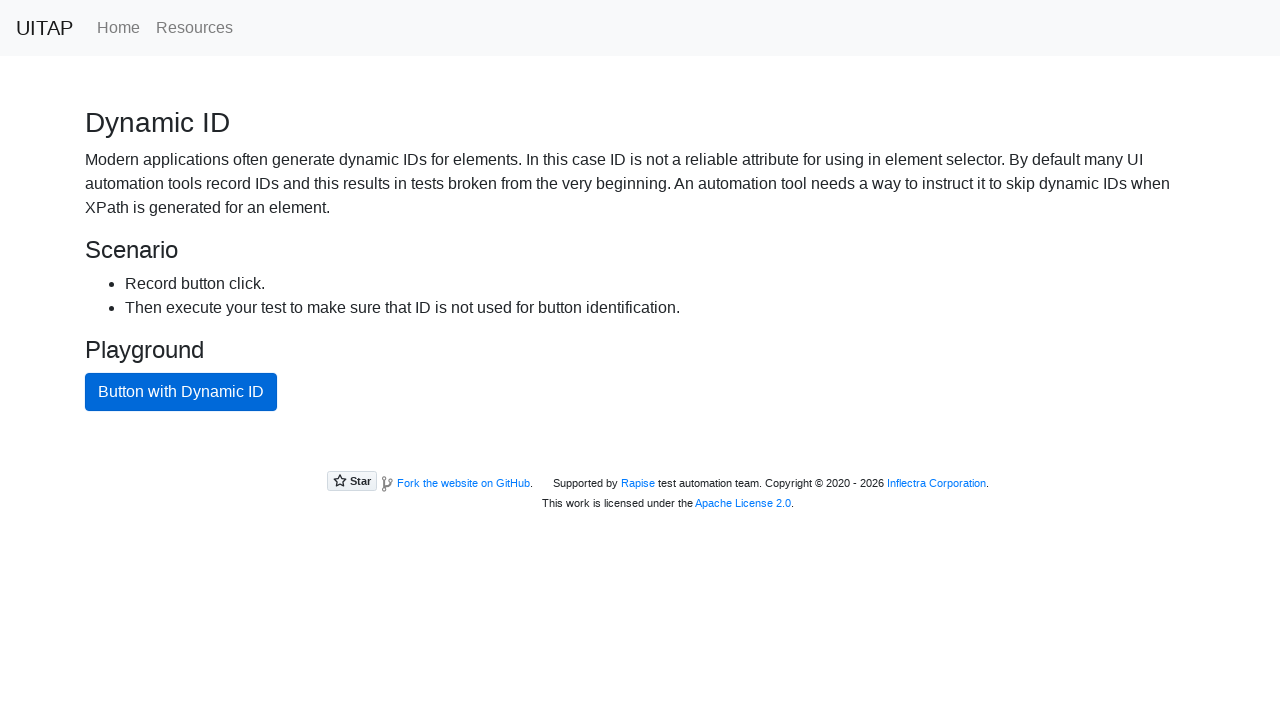

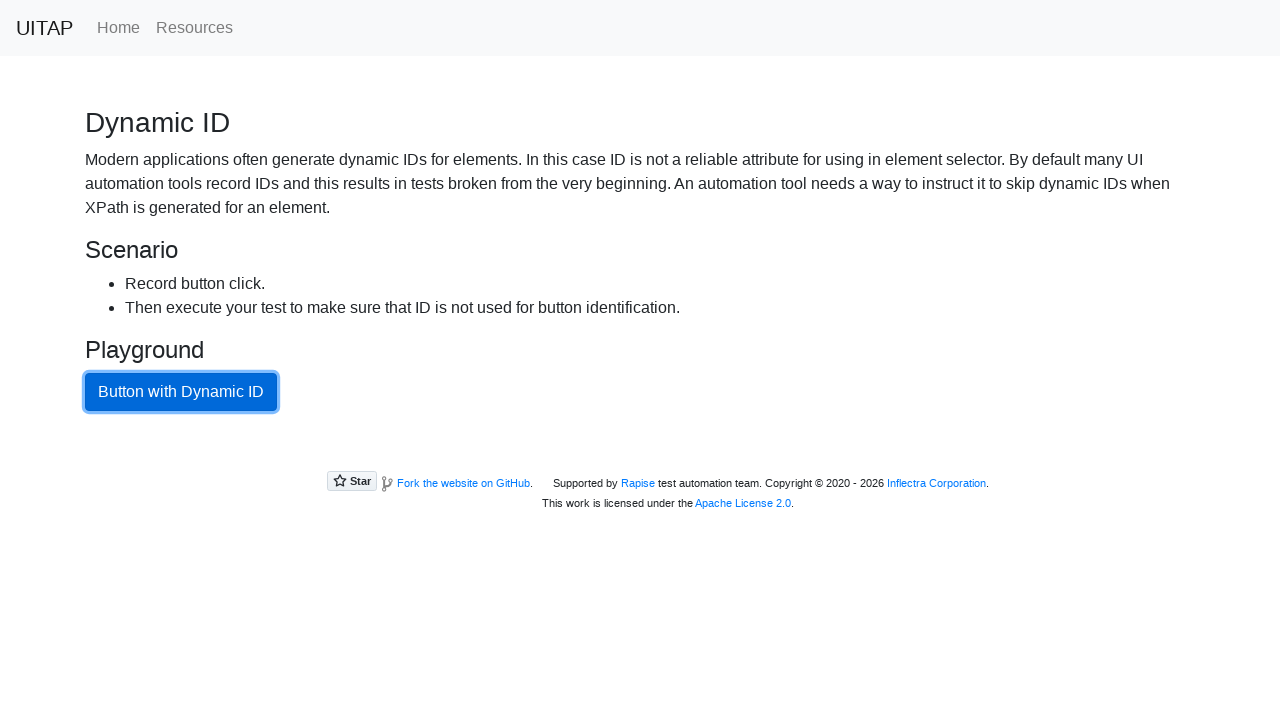